Tests that all elements can be removed from the page by adding 5 elements and then removing all of them.

Starting URL: https://the-internet.herokuapp.com/add_remove_elements/

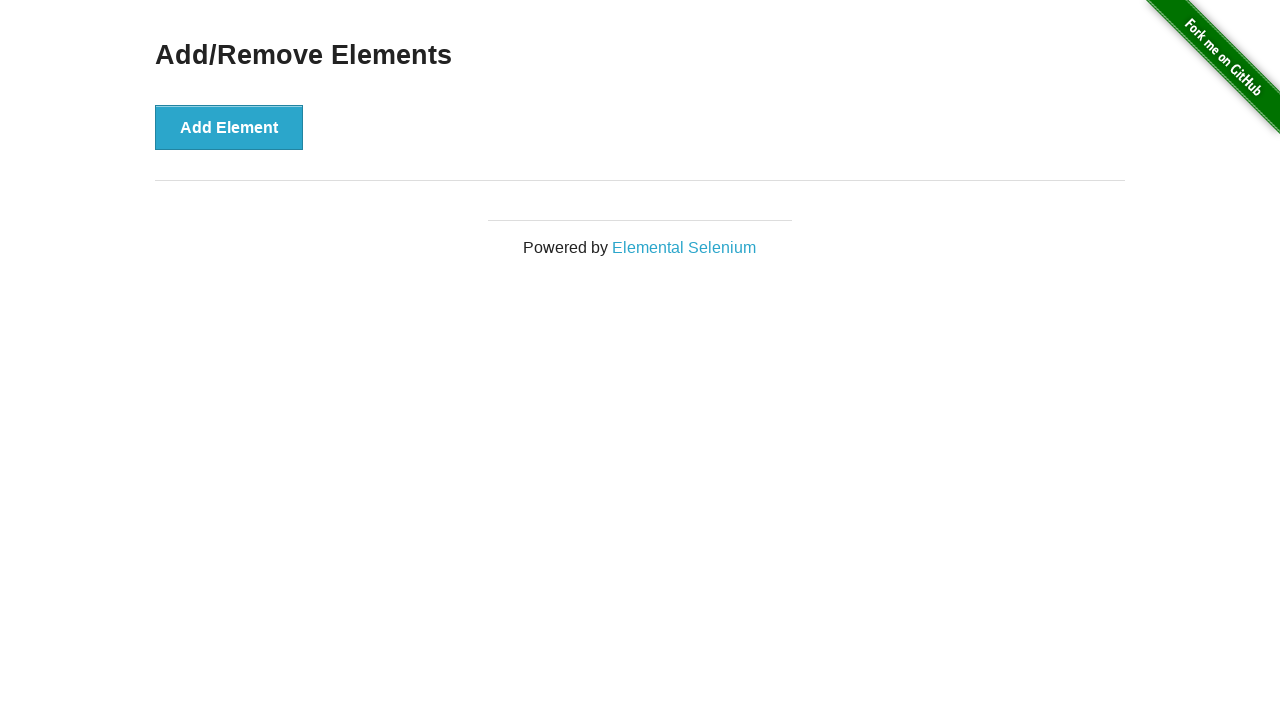

Clicked 'Add Element' button (1st element) at (229, 127) on internal:role=button[name="Add Element"i]
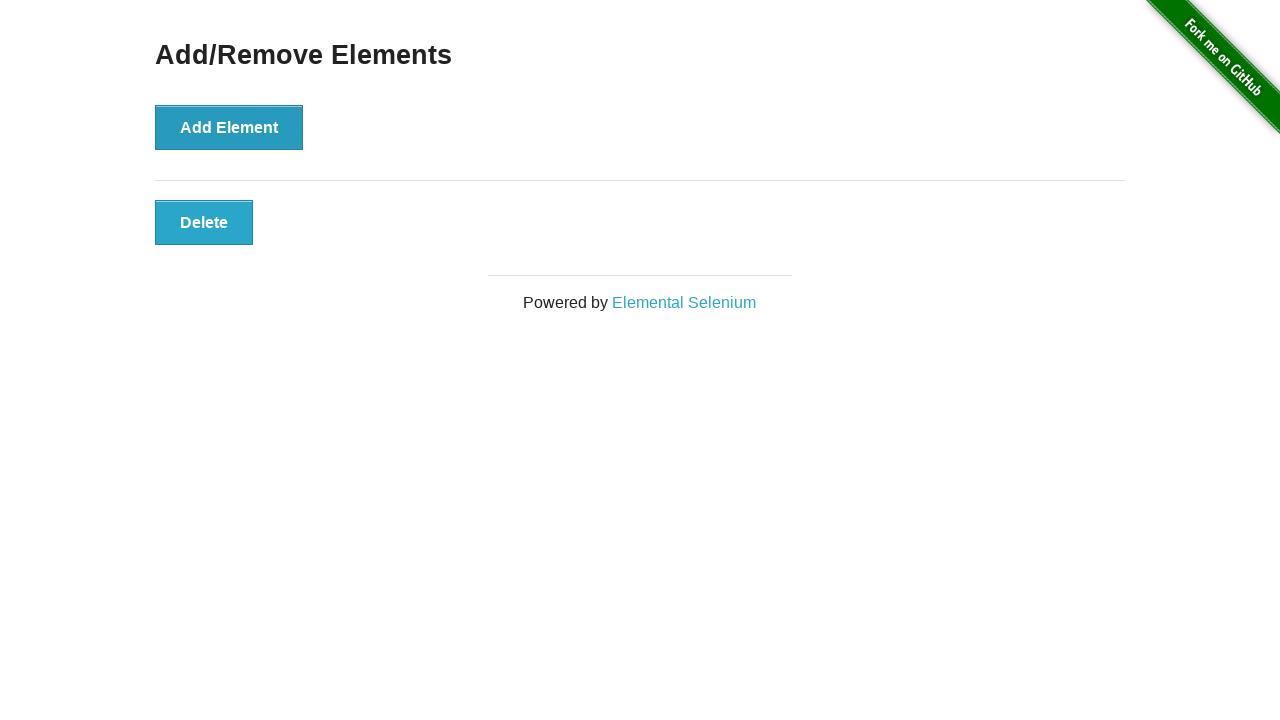

Clicked 'Add Element' button (2nd element) at (229, 127) on internal:role=button[name="Add Element"i]
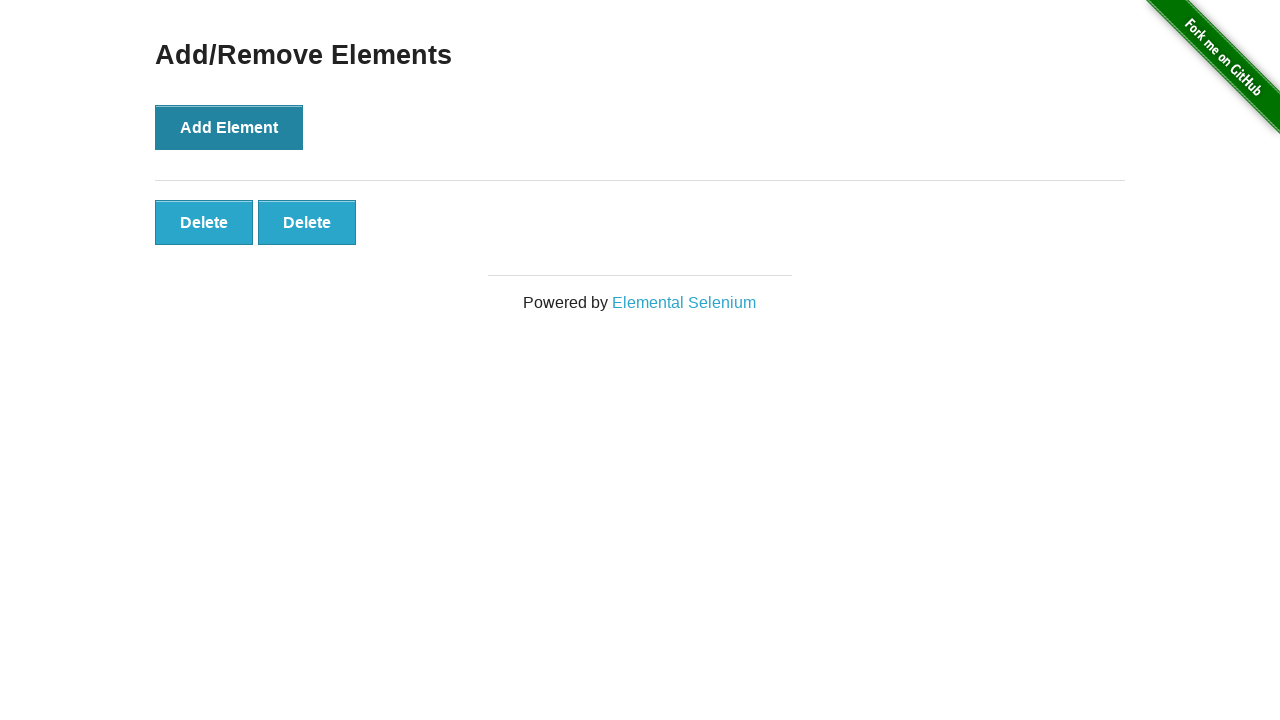

Clicked 'Add Element' button (3rd element) at (229, 127) on internal:role=button[name="Add Element"i]
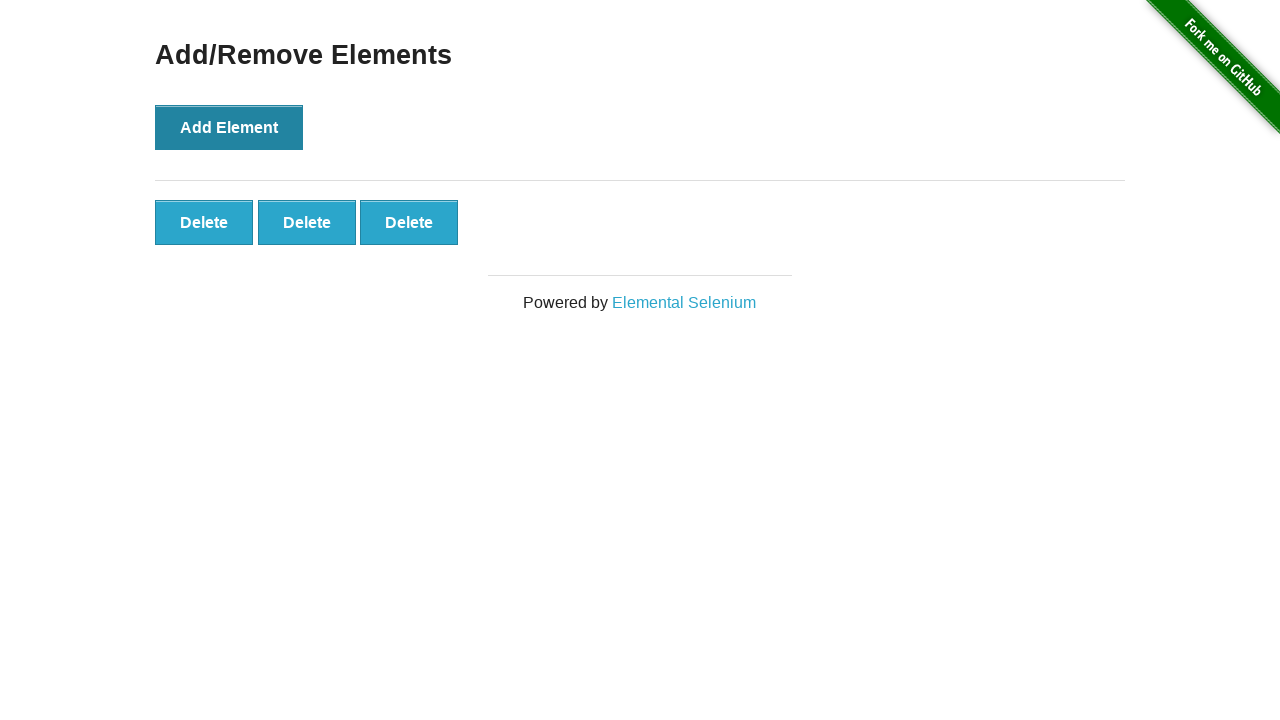

Clicked 'Add Element' button (4th element) at (229, 127) on internal:role=button[name="Add Element"i]
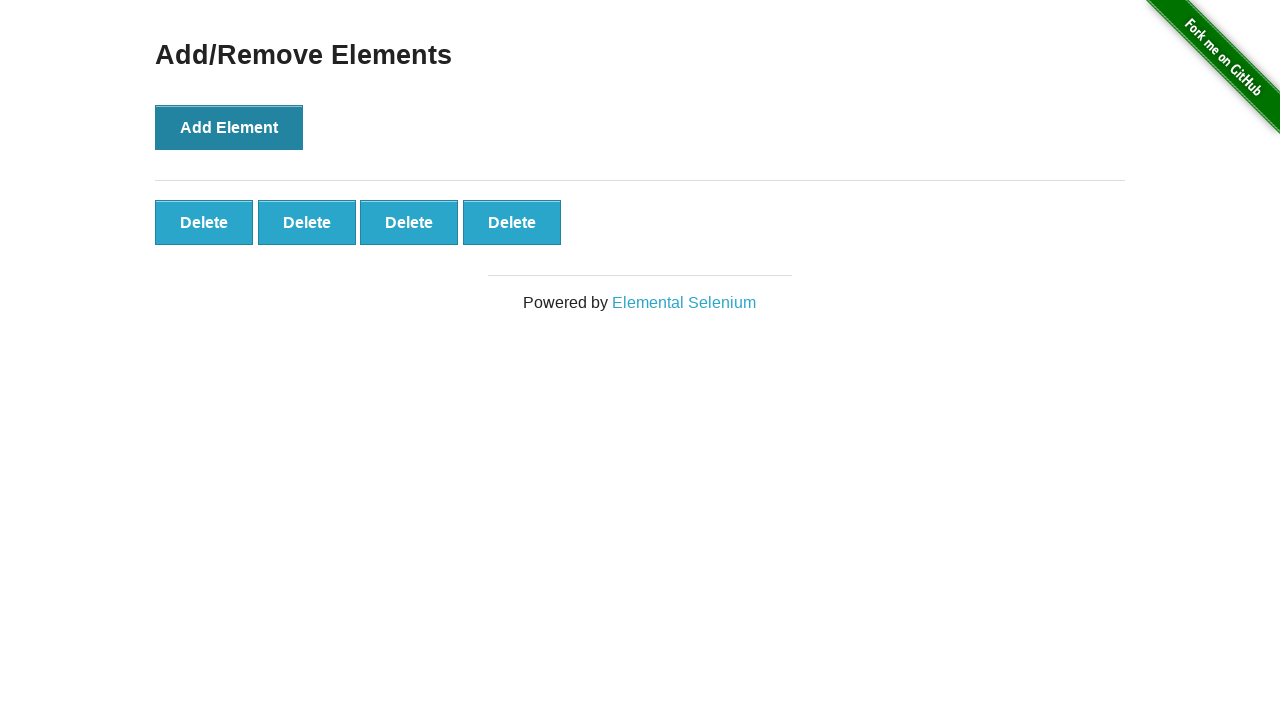

Clicked 'Add Element' button (5th element) at (229, 127) on internal:role=button[name="Add Element"i]
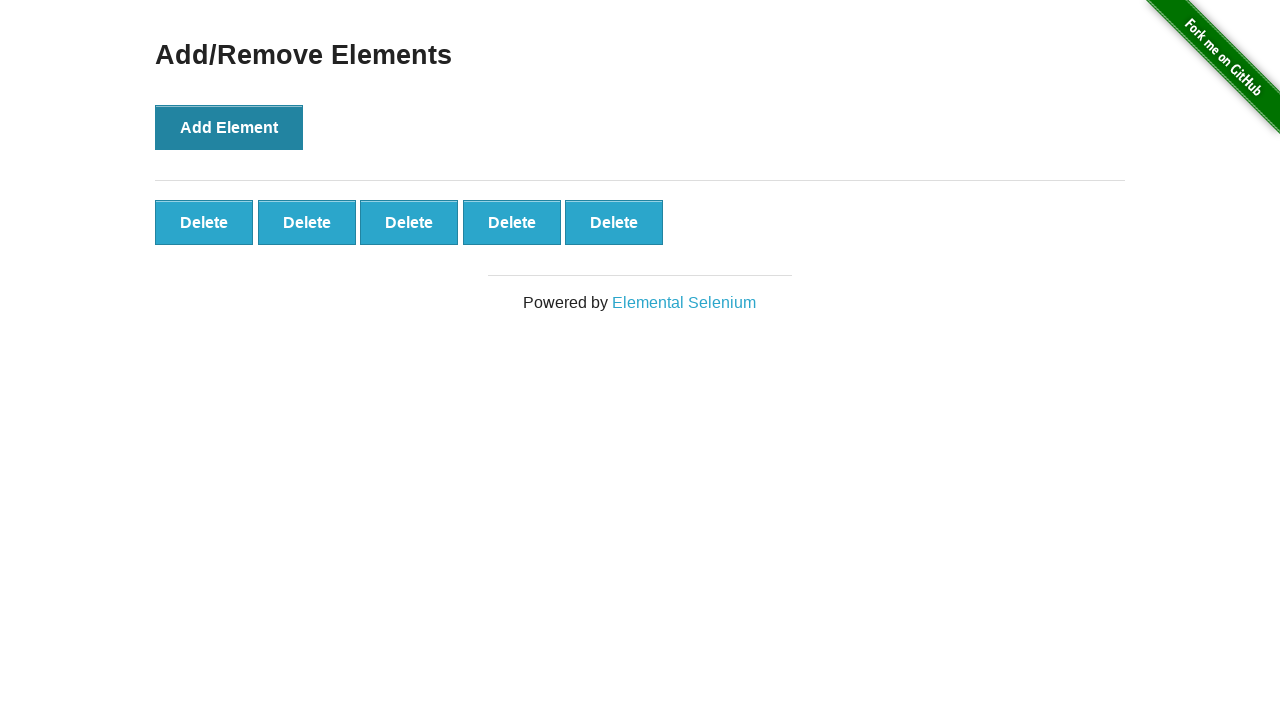

Clicked 'Delete' button for element 5 at (614, 222) on #elements > button:nth-child(5)
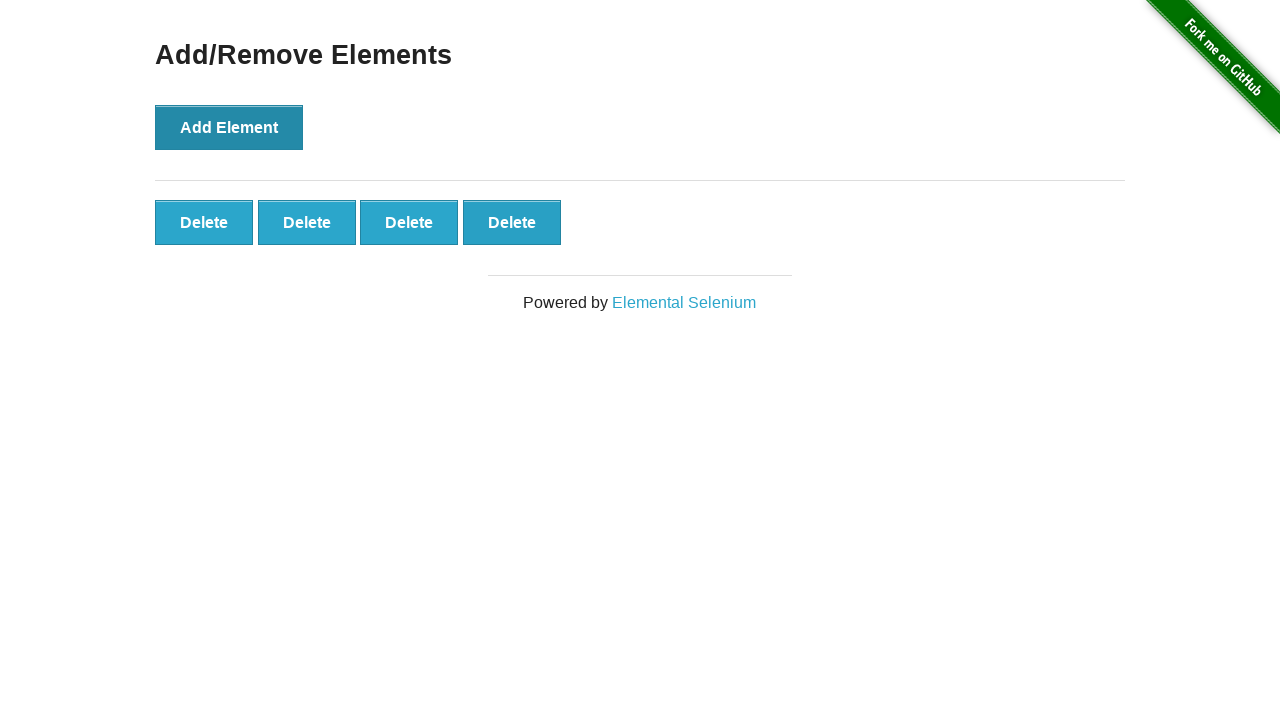

Clicked 'Delete' button for element 4 at (512, 222) on #elements > button:nth-child(4)
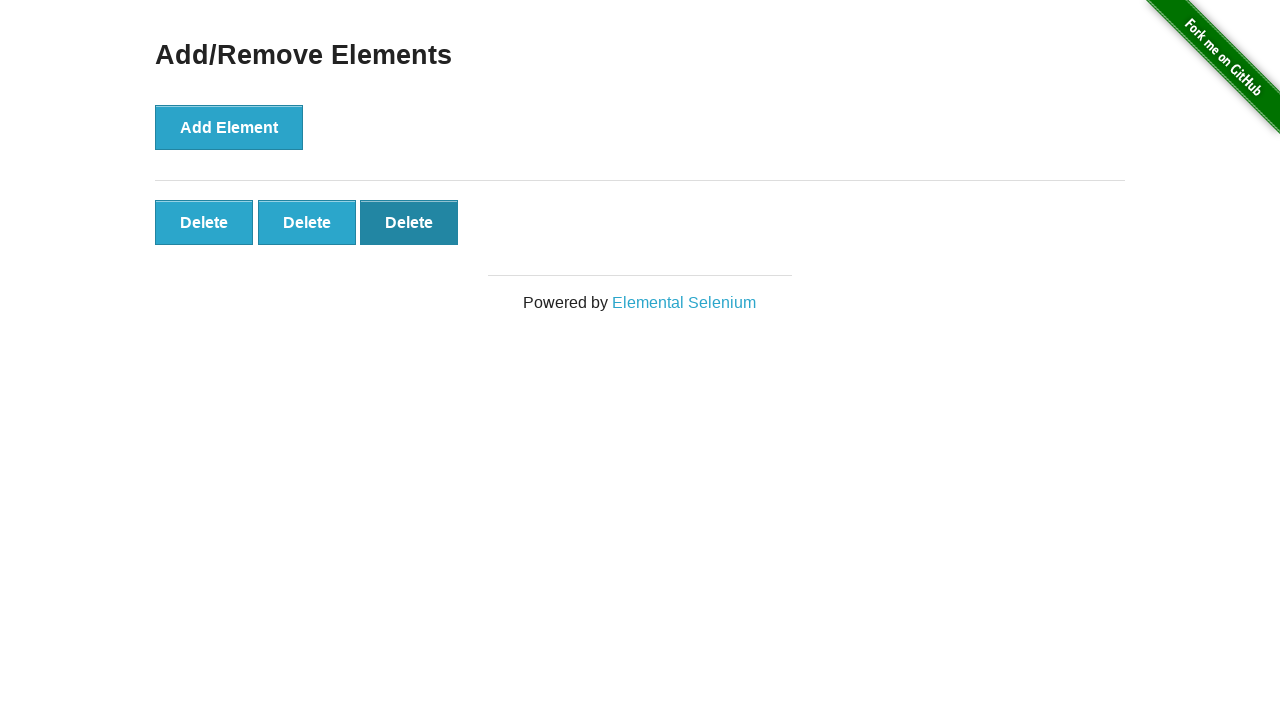

Clicked 'Delete' button for element 3 at (409, 222) on #elements > button:nth-child(3)
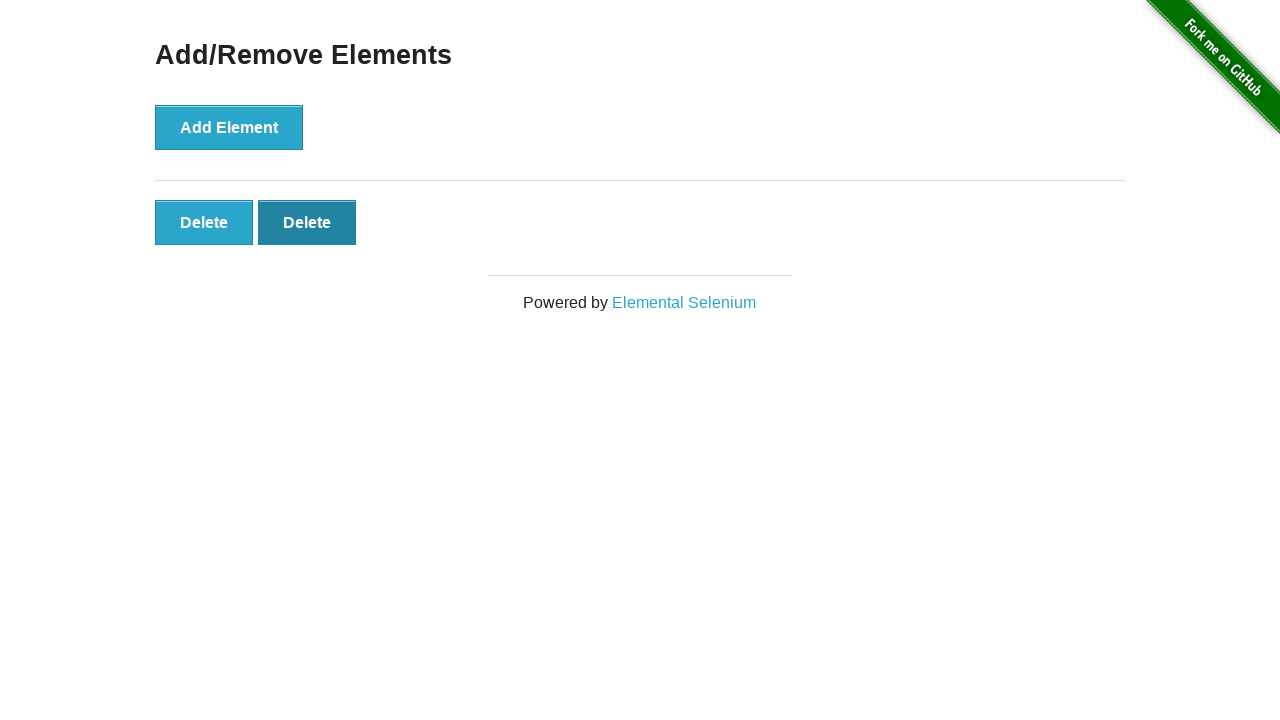

Clicked 'Delete' button for element 2 at (307, 222) on #elements > button:nth-child(2)
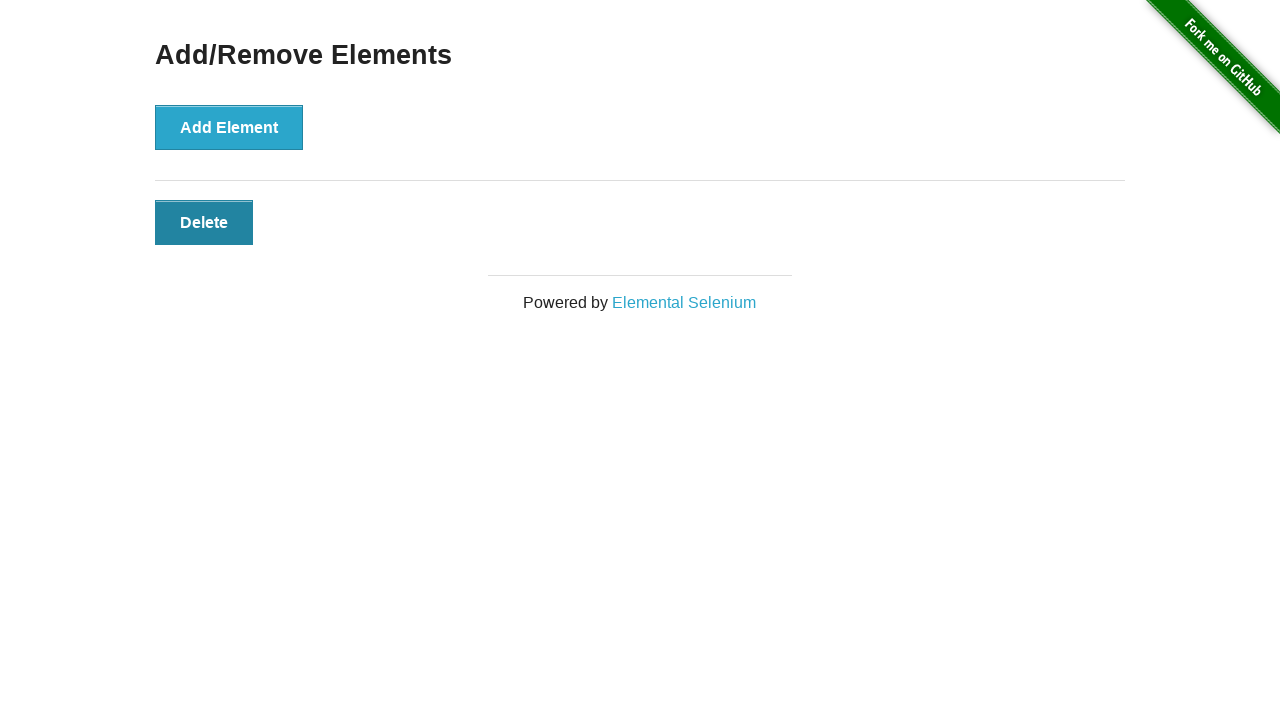

Clicked 'Delete' button for element 1 at (204, 222) on #elements > button:nth-child(1)
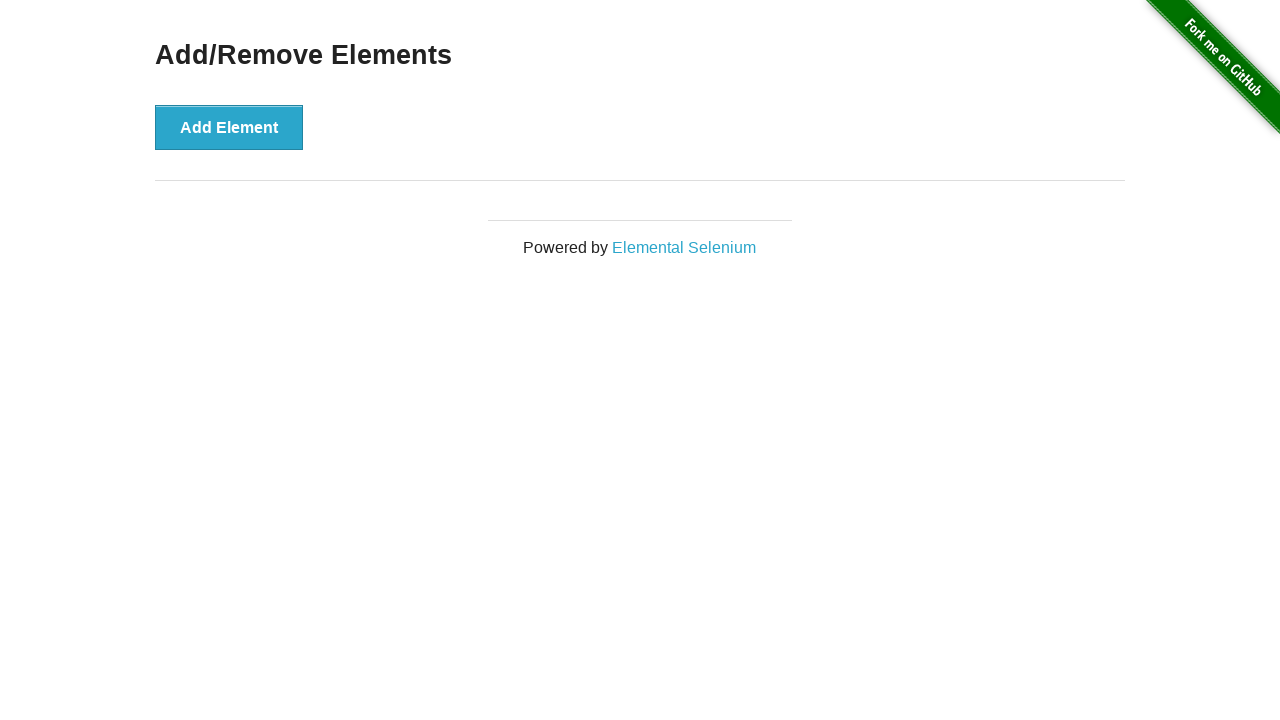

Verified that all elements have been successfully removed from the page
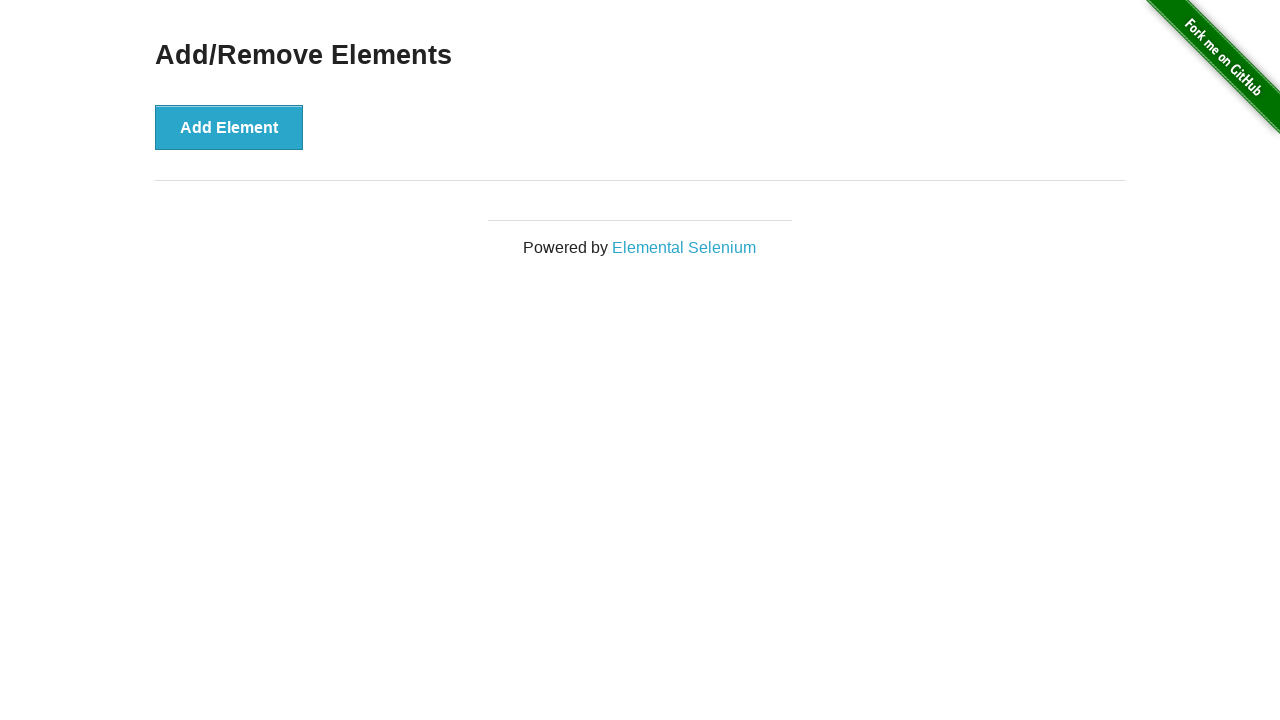

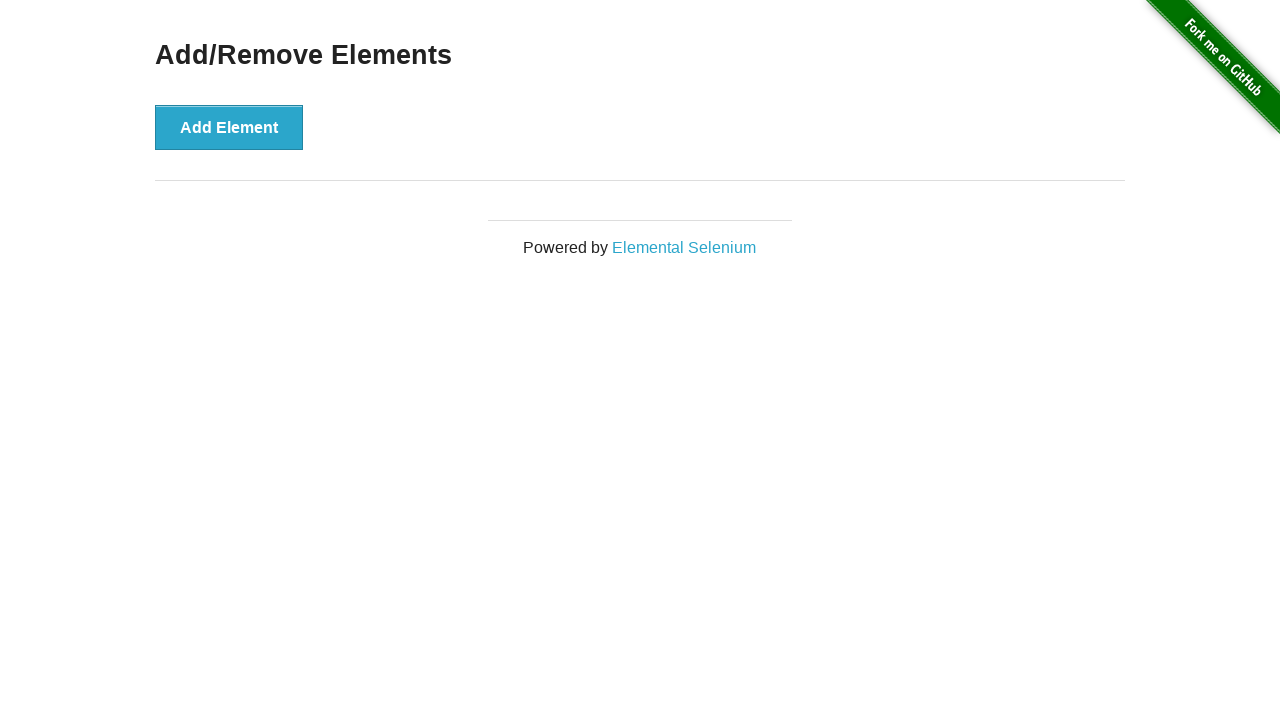